Tests radio button or checkbox selection on a demo page by clicking on the Legumes option

Starting URL: https://demo.aspnetawesome.com/

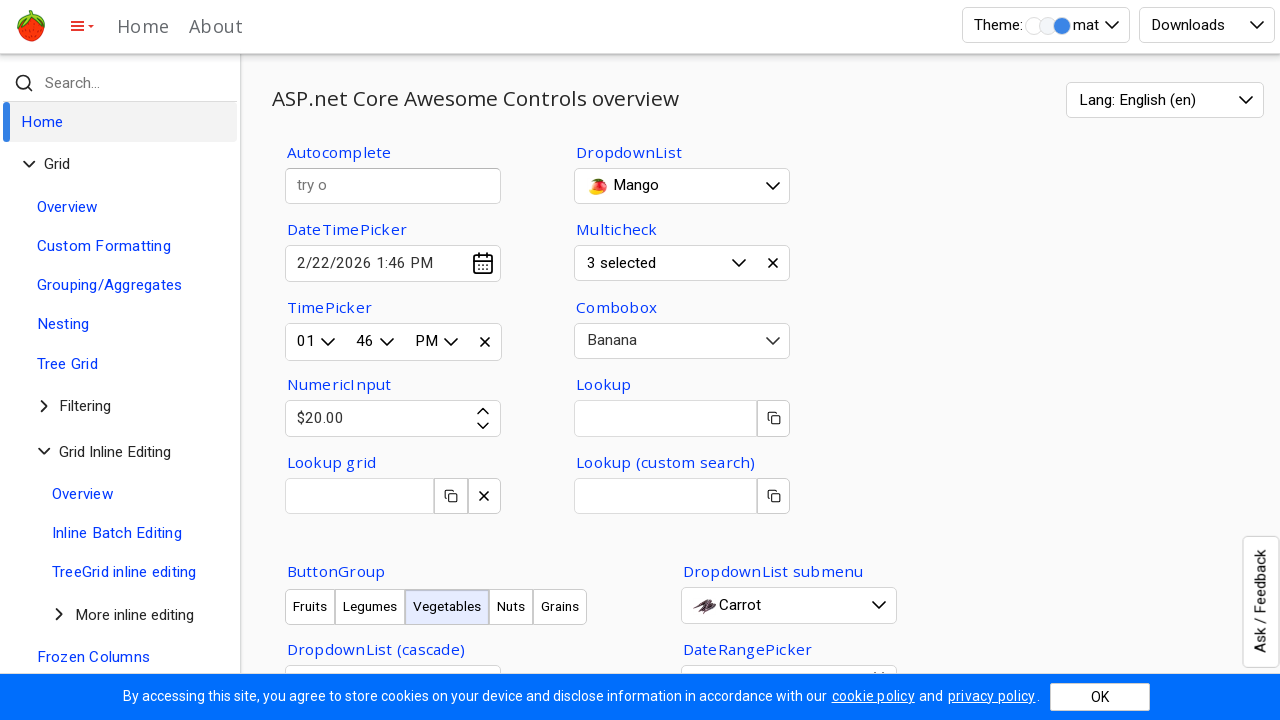

Clicked on the Legumes option at (352, 360) on xpath=//div[text()='Legumes']
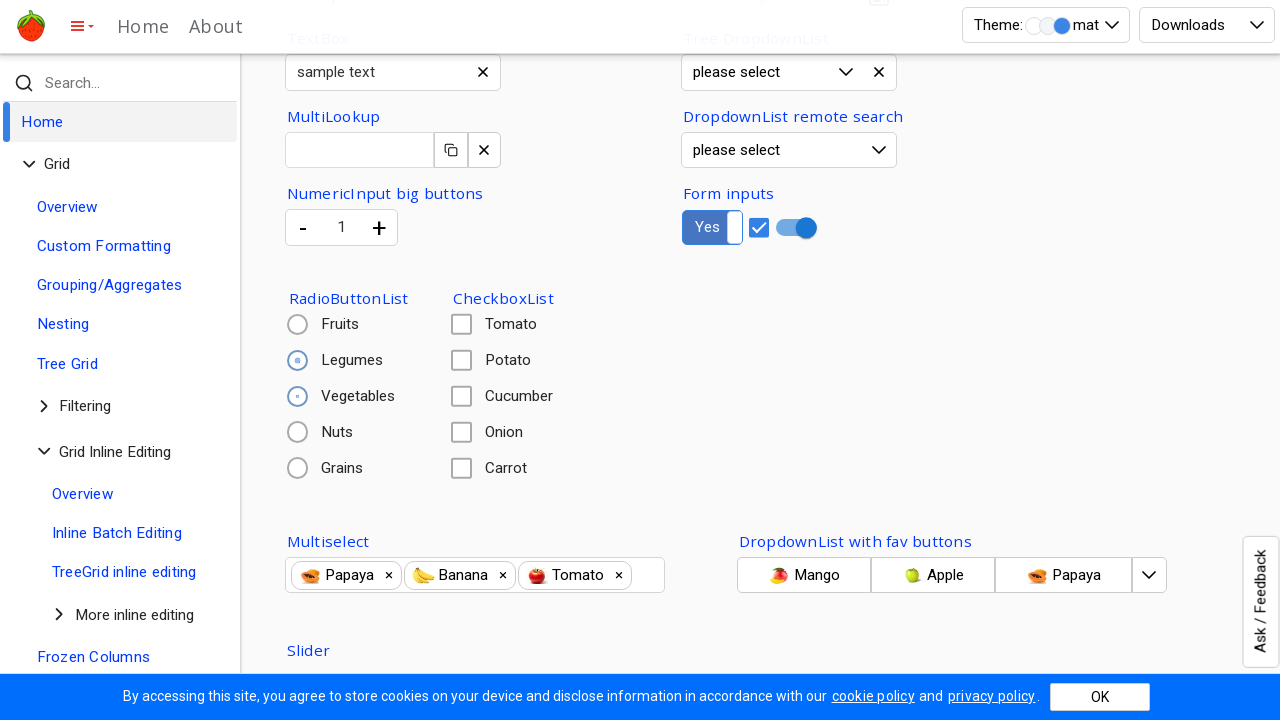

Located the Legumes element
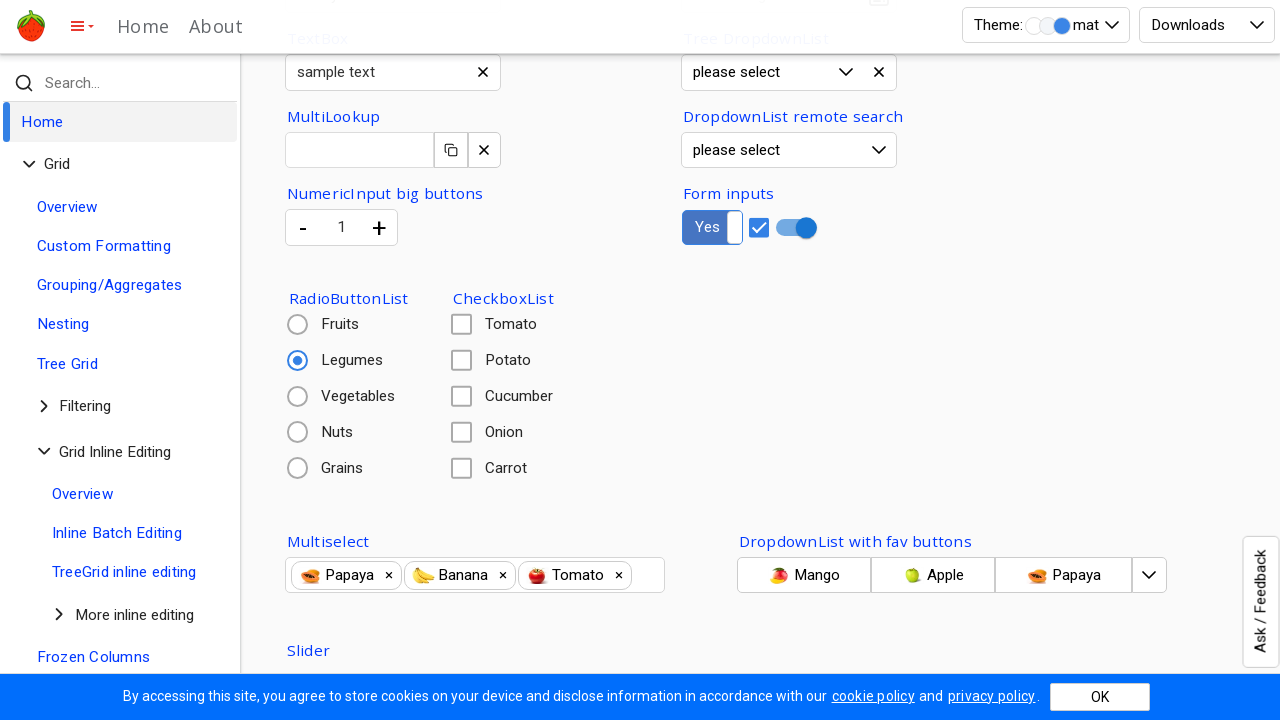

Located the Vegetables element
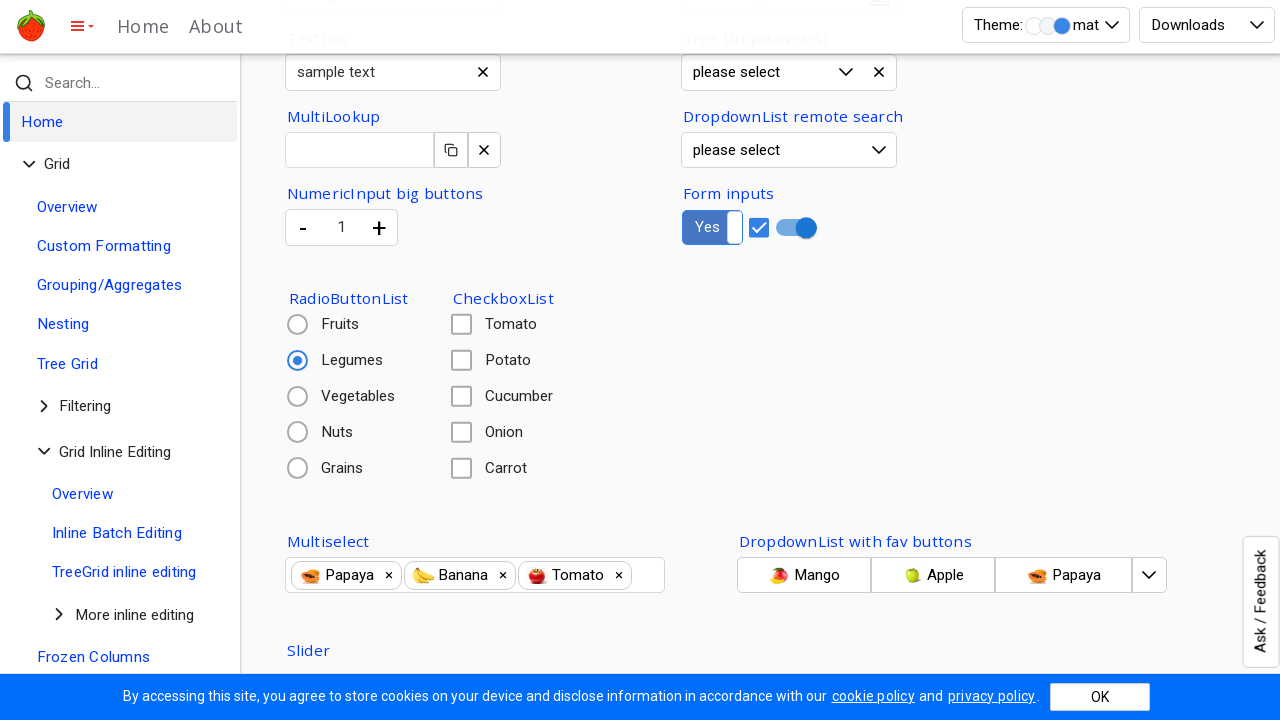

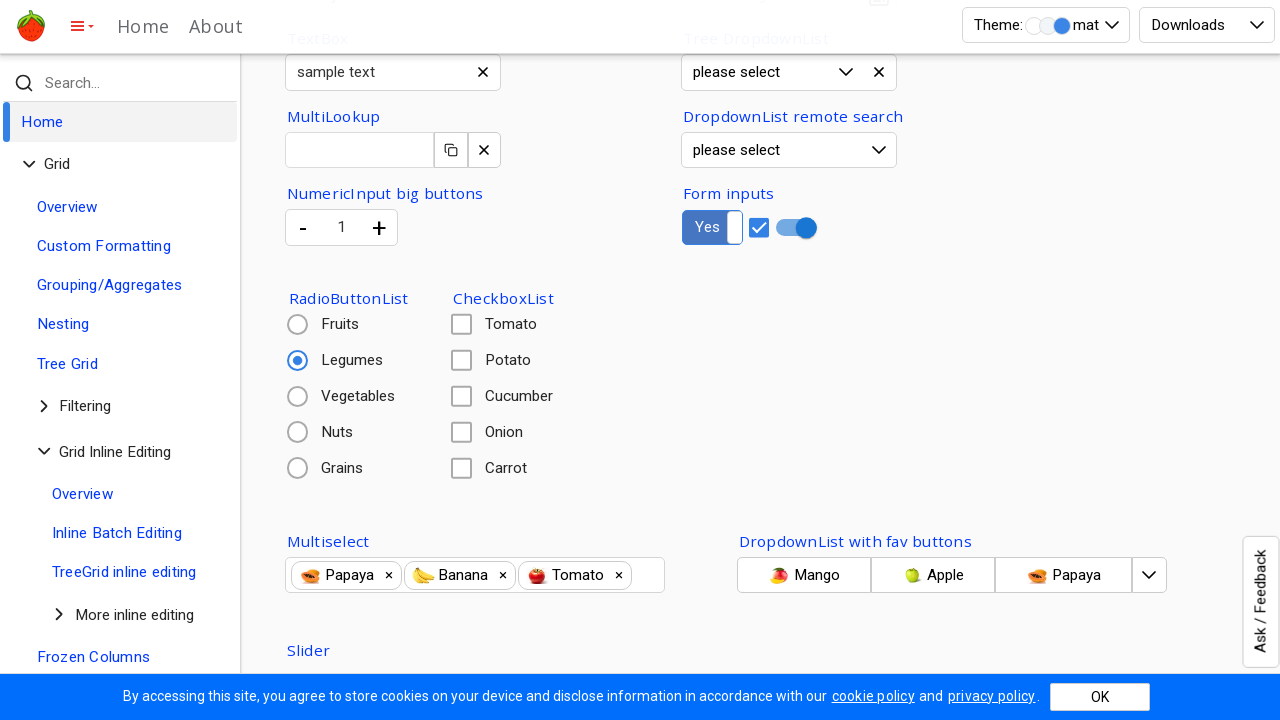